Tests dropdown functionality by navigating to the dropdown page and selecting option 2

Starting URL: https://the-internet.herokuapp.com/

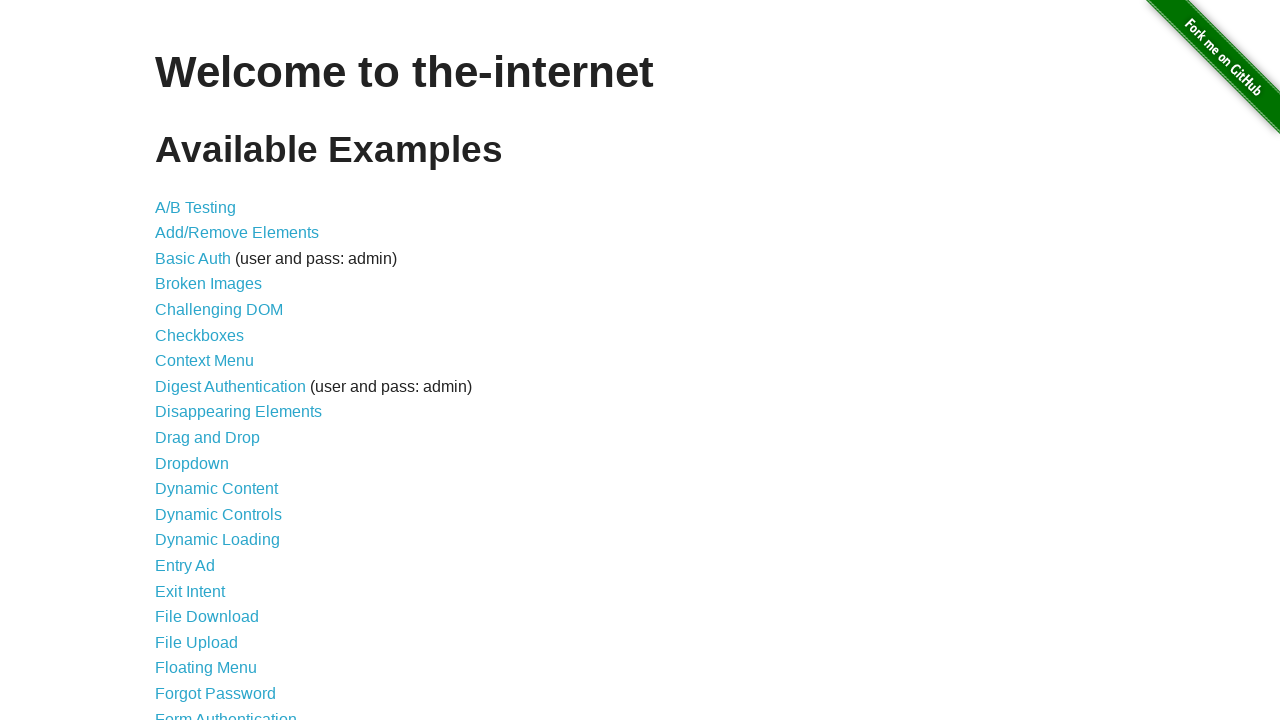

Clicked on Dropdown link to navigate to dropdown page at (192, 463) on a:has-text("Dropdown")
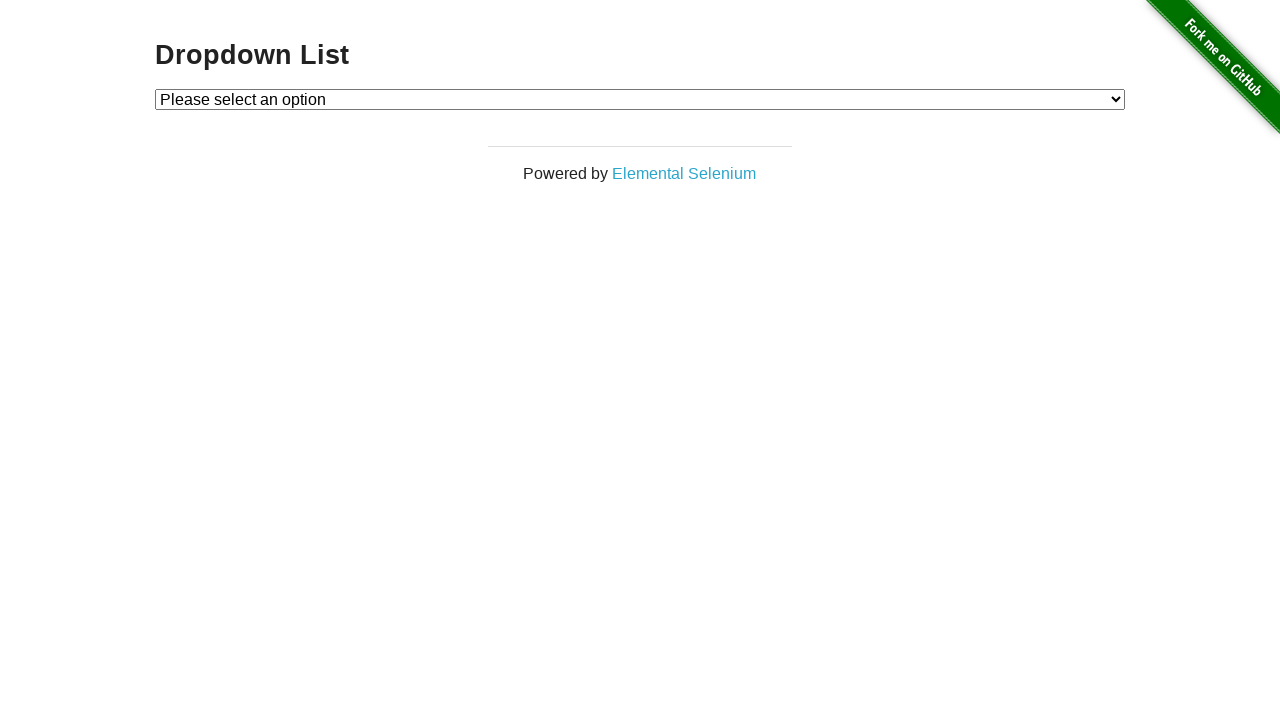

Selected option 2 from dropdown menu on #dropdown
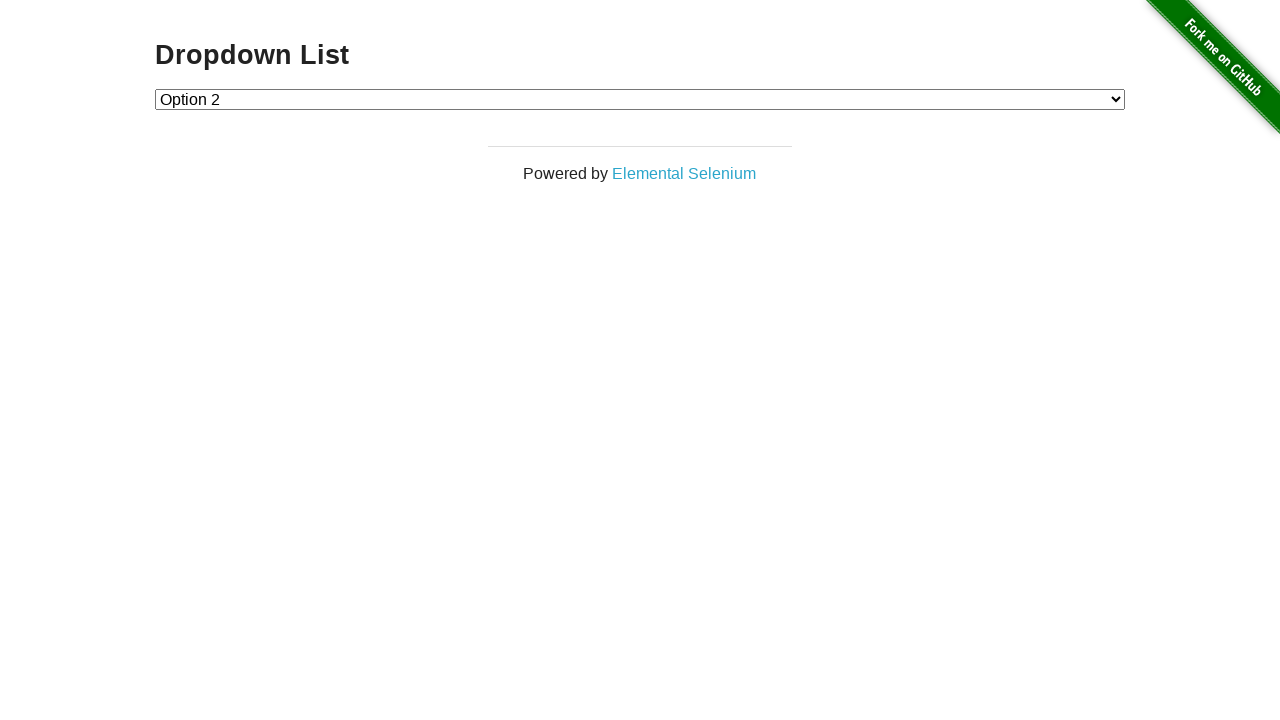

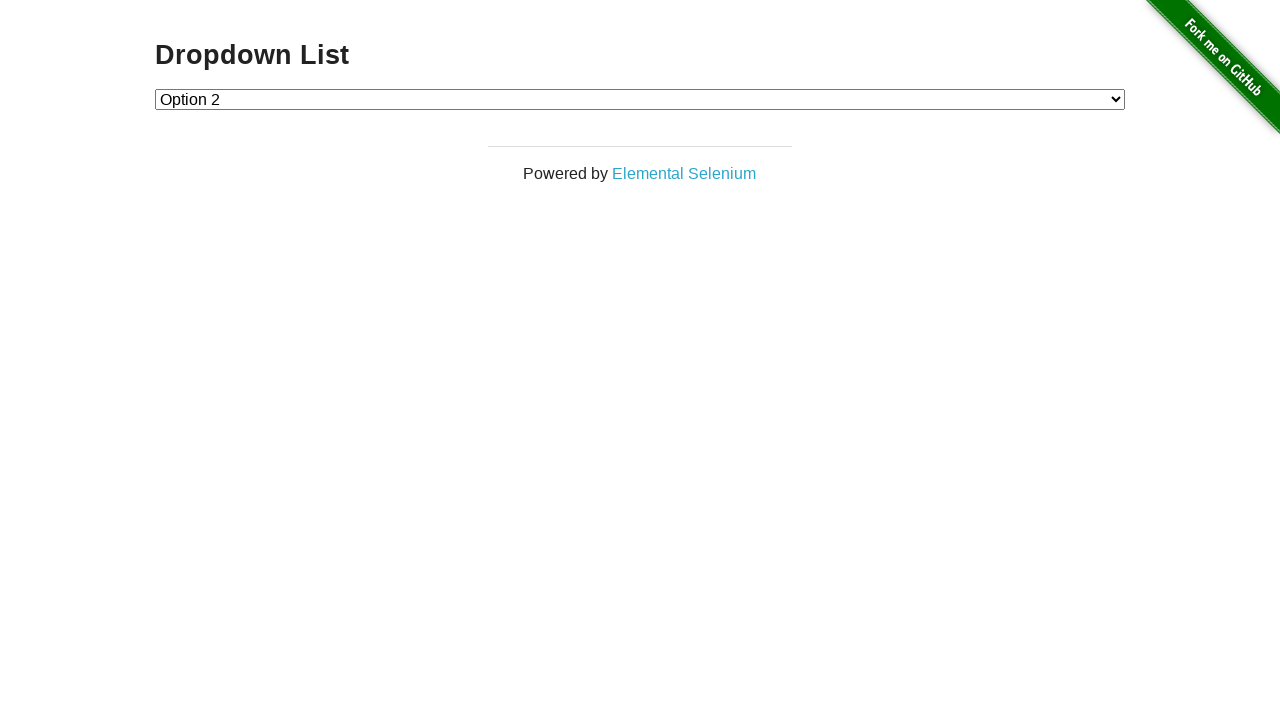